Tests multiple window handling by clicking on Privacy and Help links from Gmail's public page, then iterating through opened windows to find and click a specific link about creating a strong password.

Starting URL: http://gmail.com

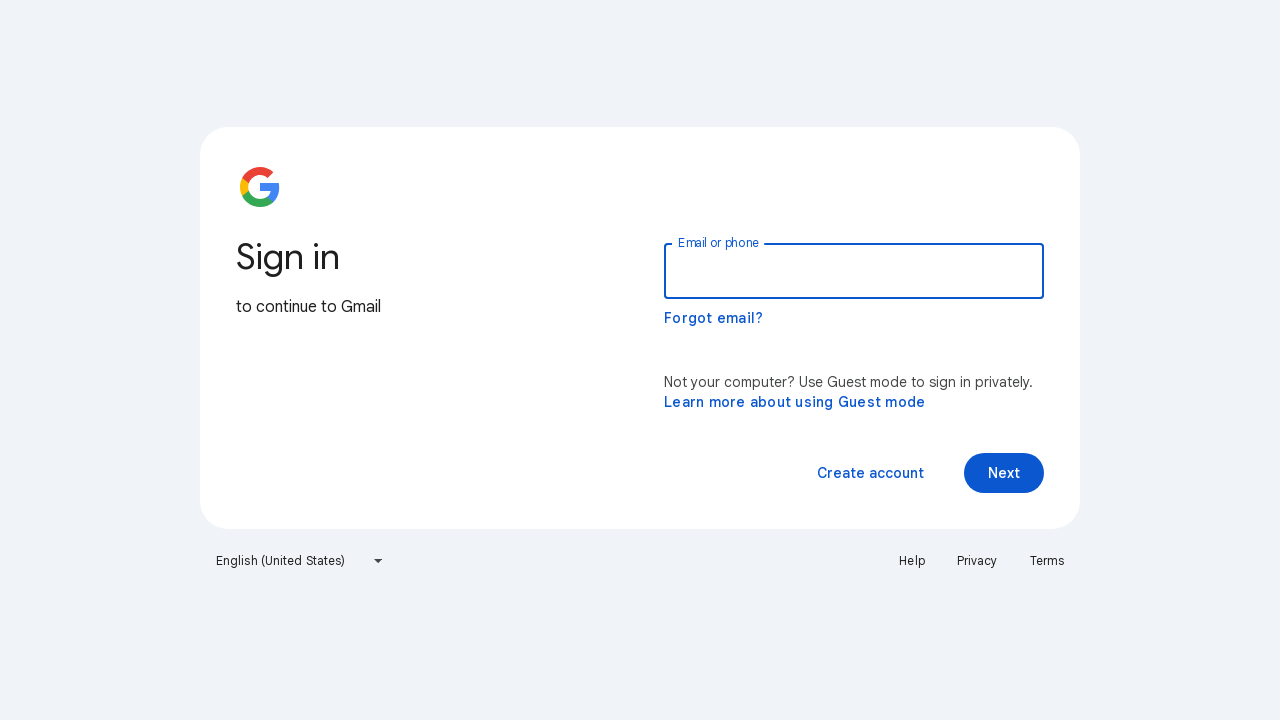

Clicked Privacy link which opened a new window at (977, 561) on text=Privacy
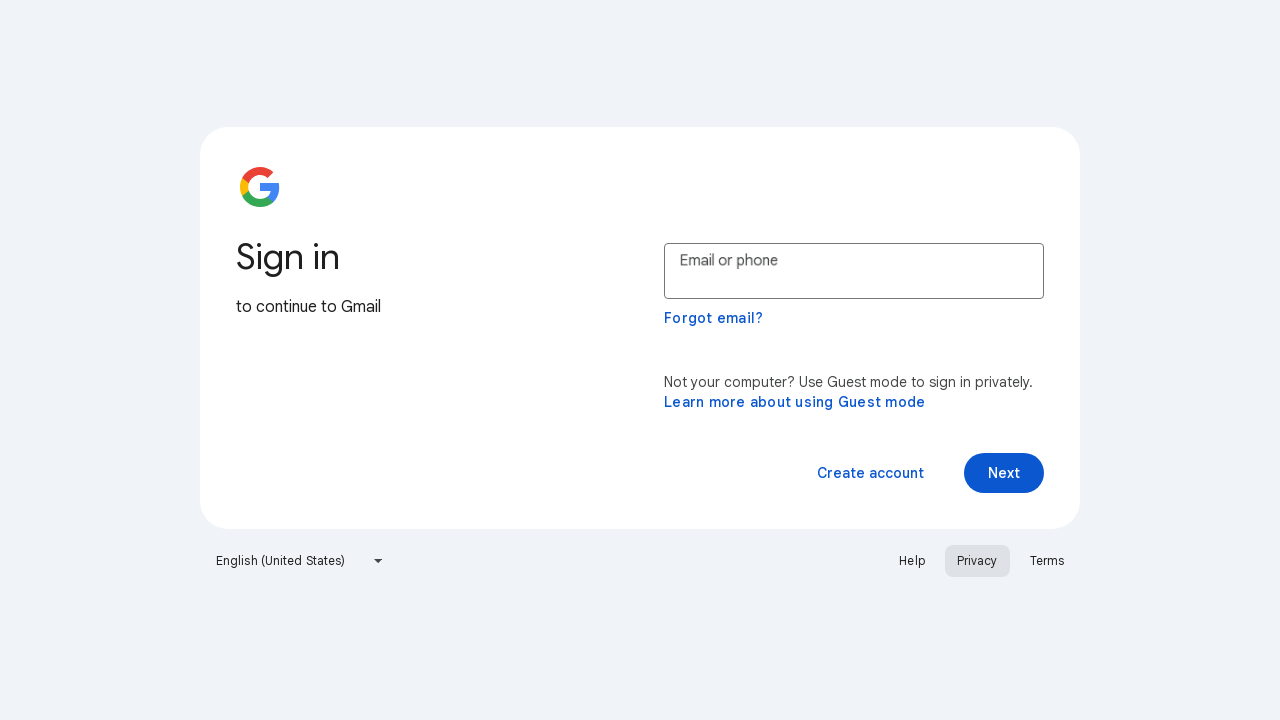

Clicked Help link which opened another new window at (912, 561) on text=Help
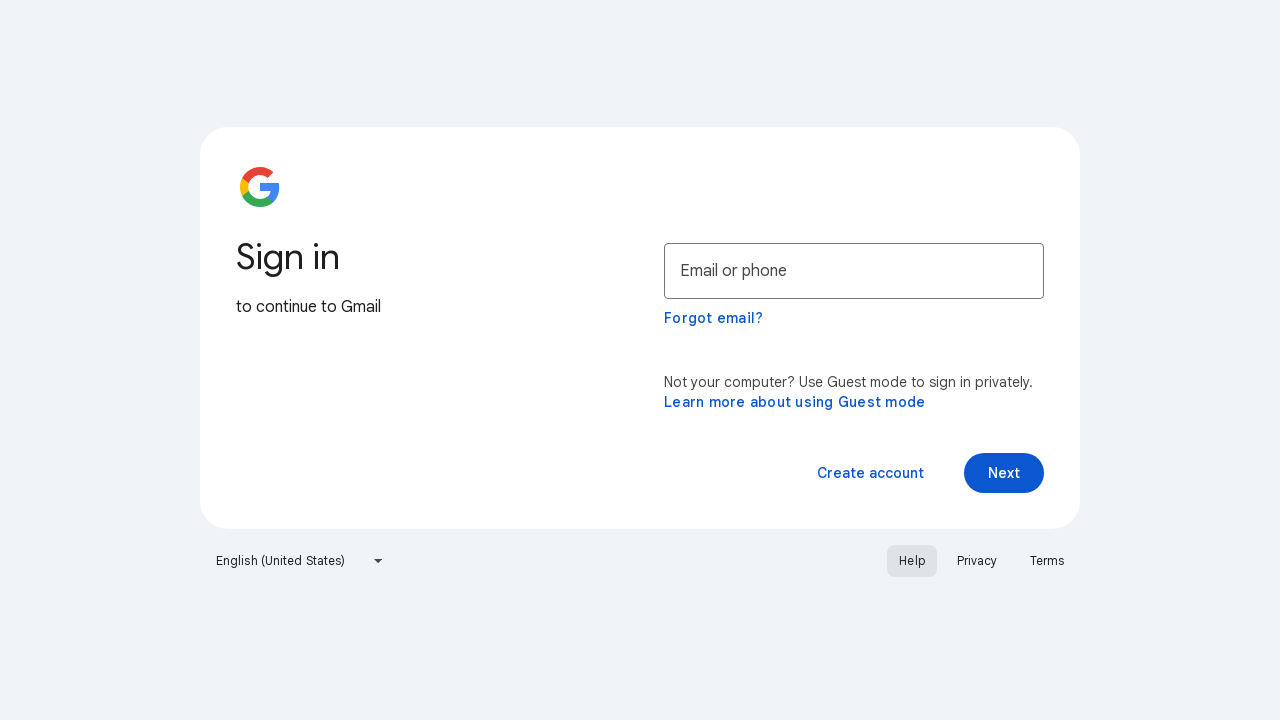

Retrieved all open pages/windows from context
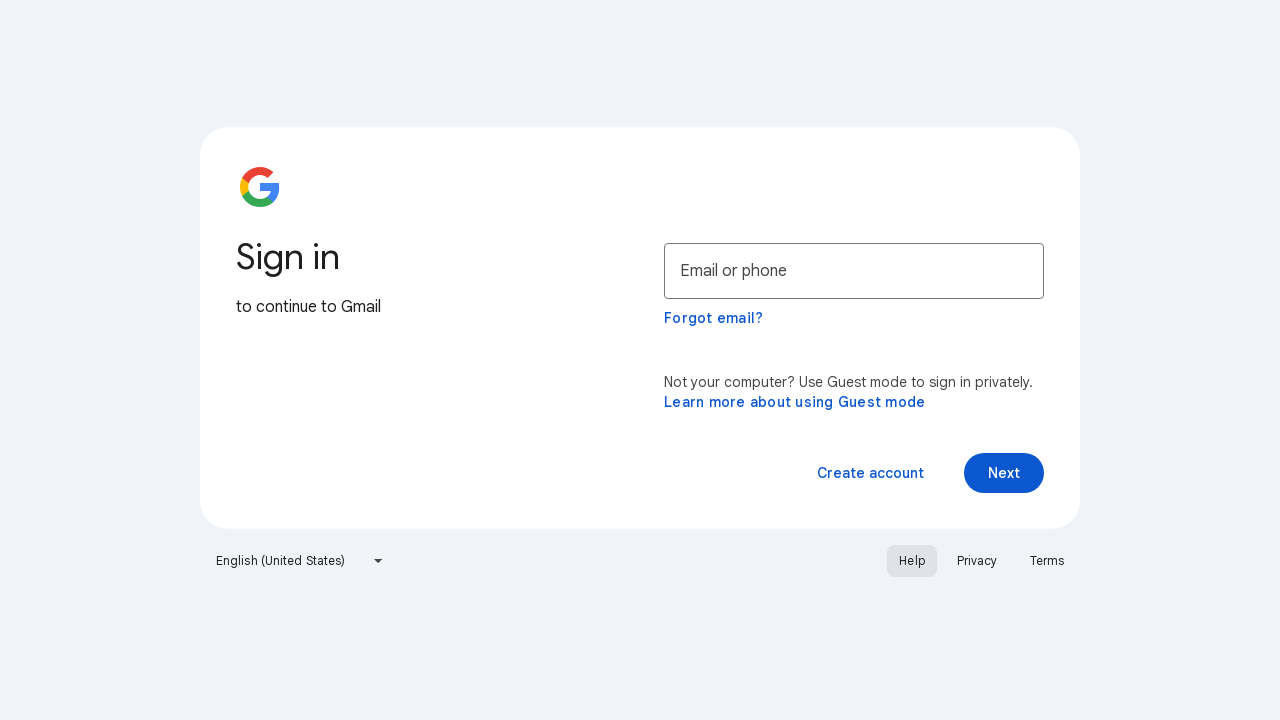

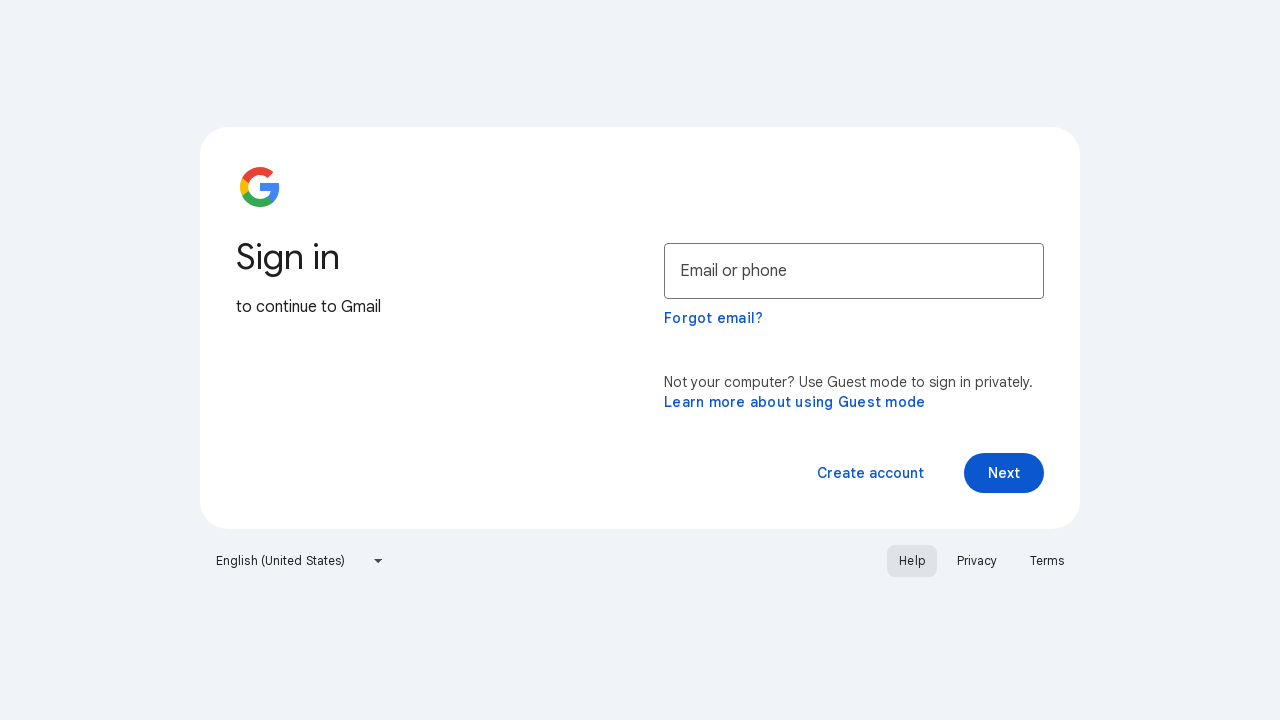